Tests adding multiple products to cart on demoblaze e-commerce demo site by navigating to Phones category, adding the first phone to cart, then returning to homepage and adding a second product to cart.

Starting URL: https://demoblaze.com/

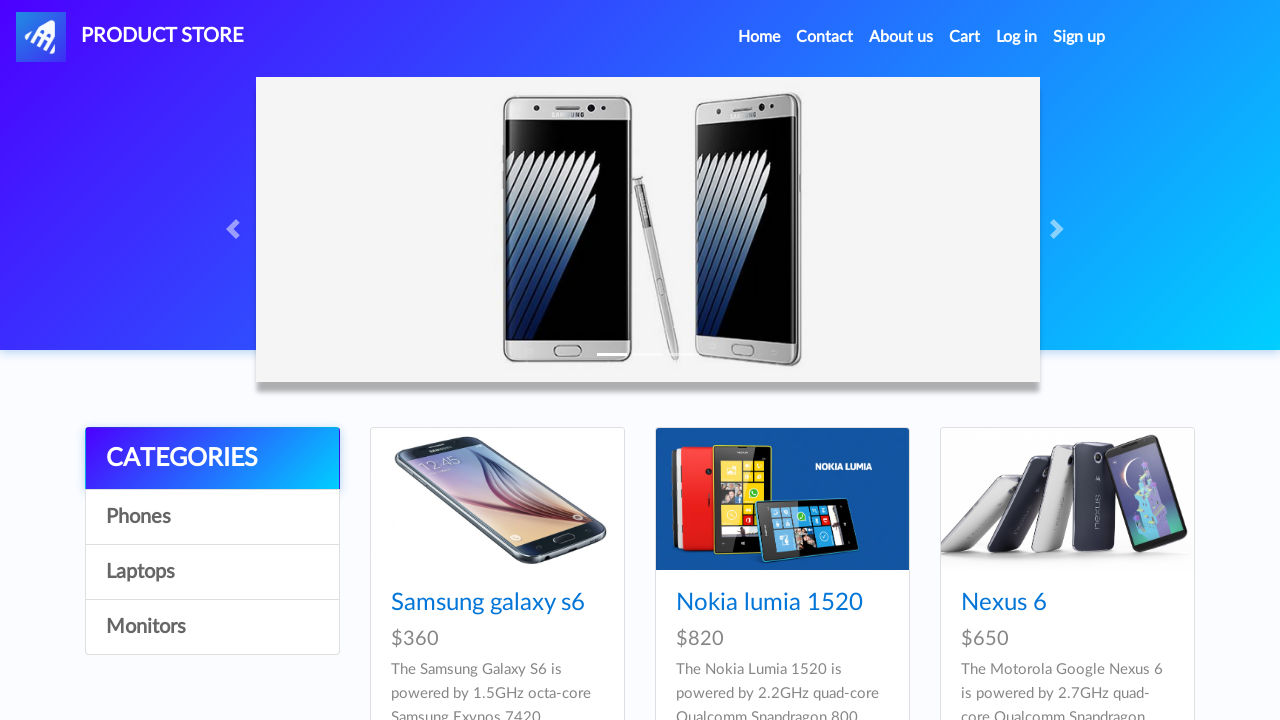

Clicked on Phones category at (212, 517) on internal:role=link[name="Phones"i]
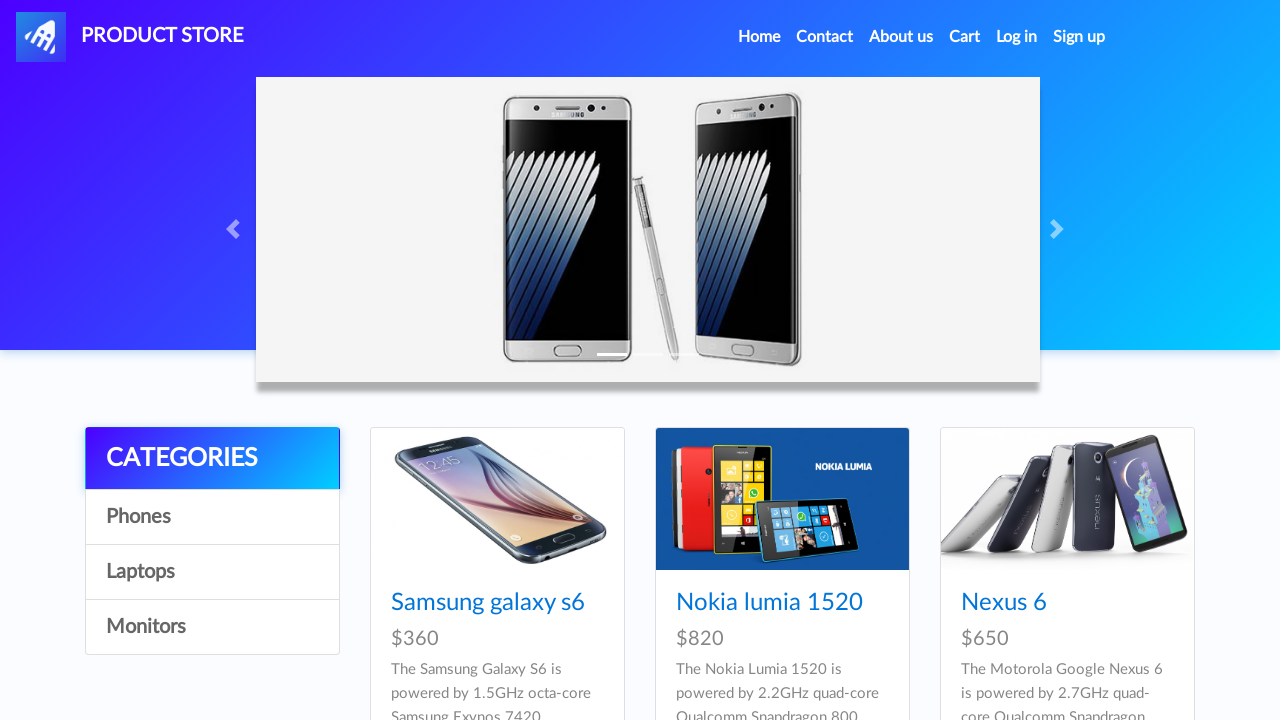

Clicked on first phone product card at (497, 499) on .card > a >> nth=0
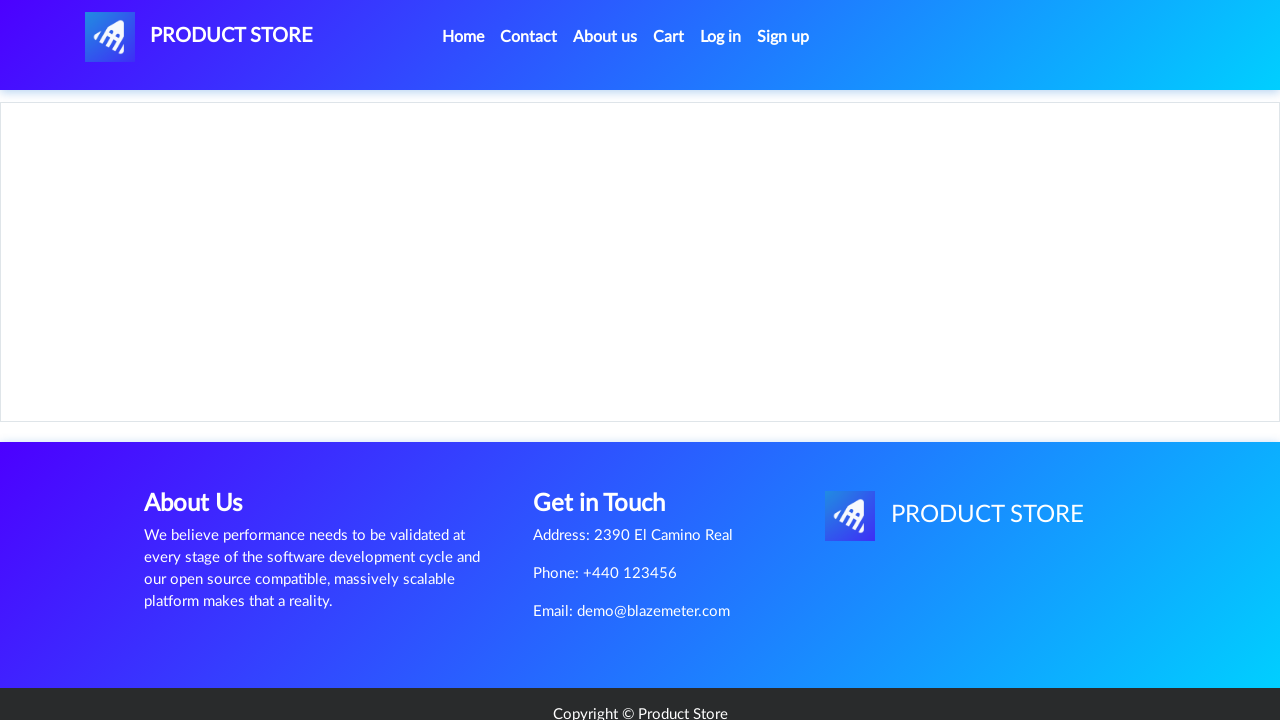

Set up dialog handler to dismiss alerts
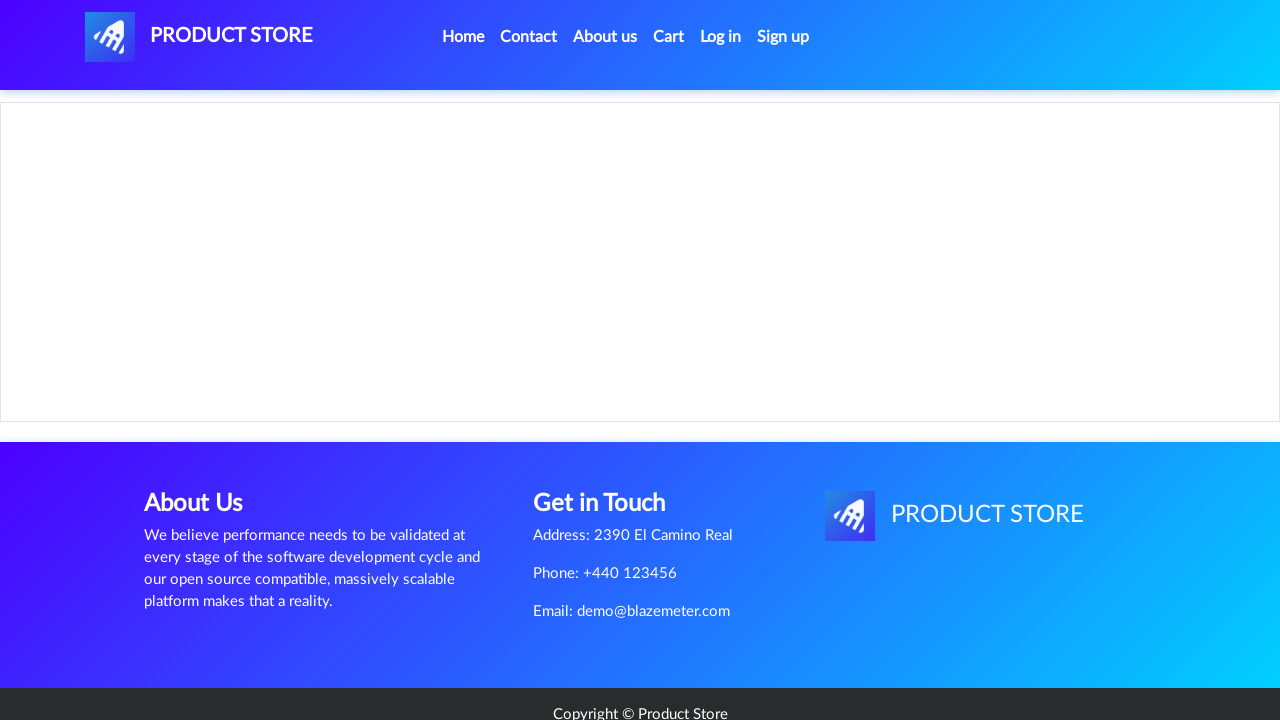

Clicked Add to cart for first phone at (610, 440) on internal:role=link[name="Add to cart"i]
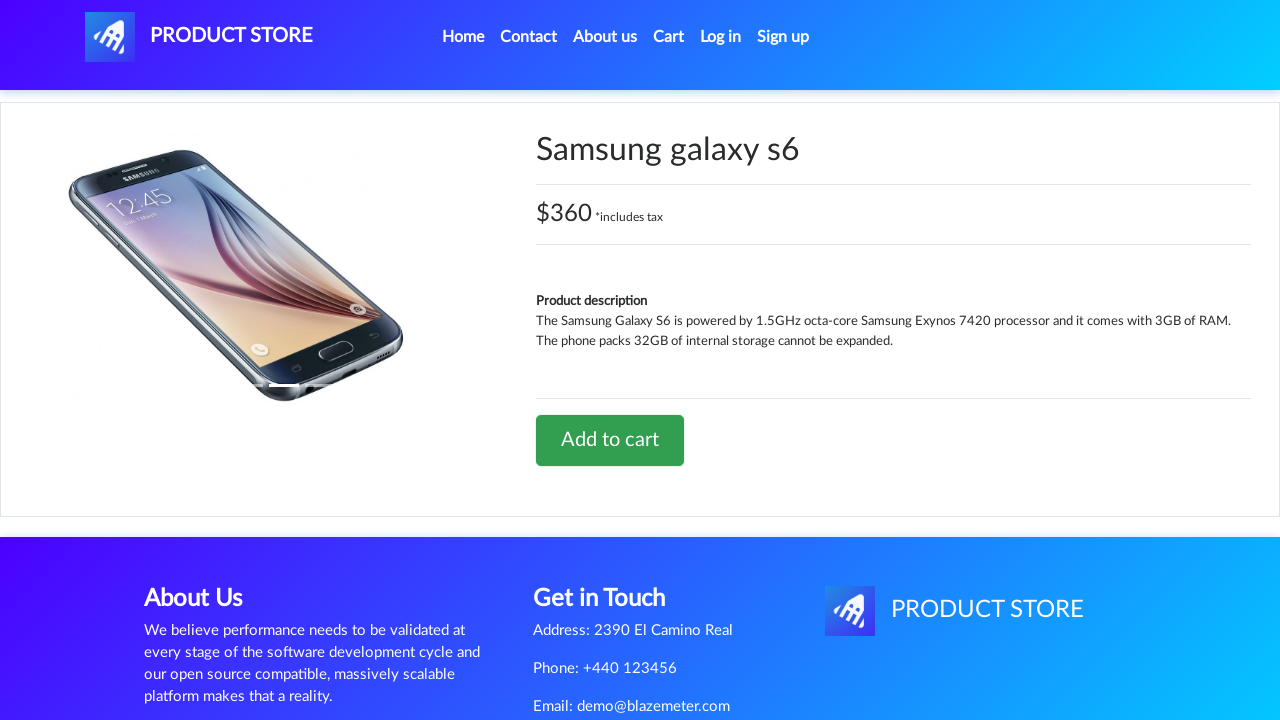

Waited for dialog to be handled
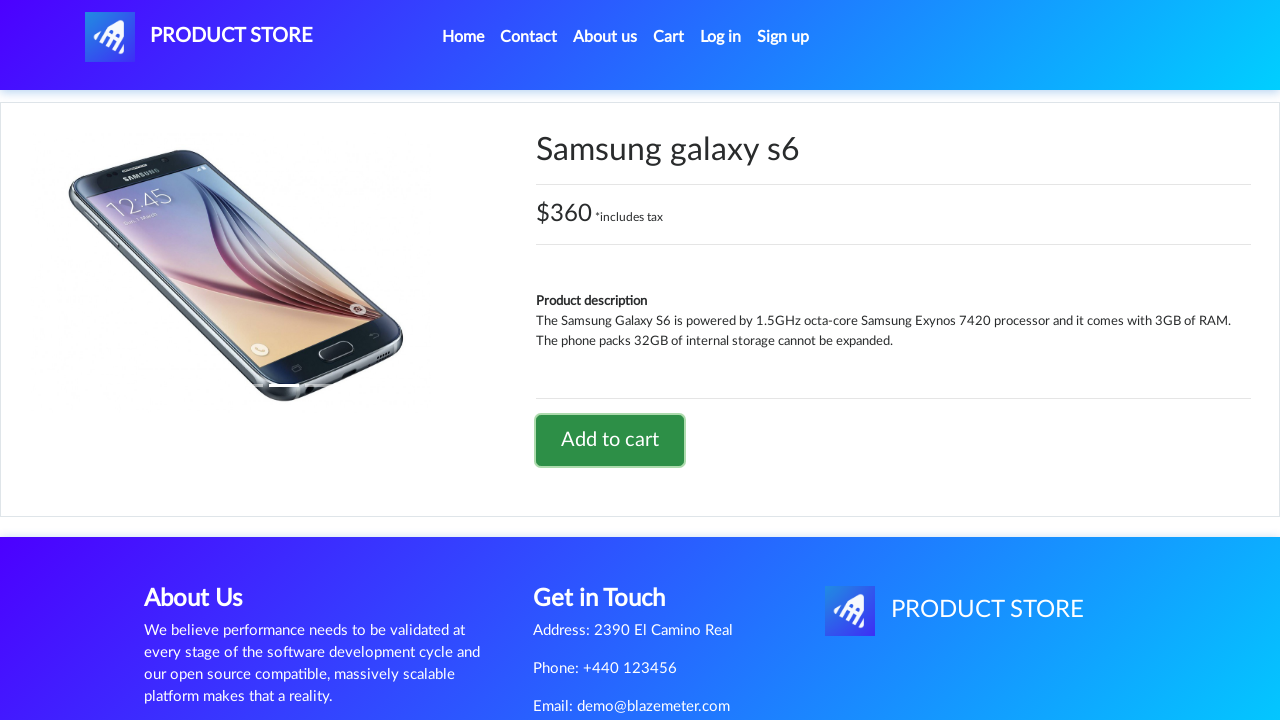

Navigated back to homepage
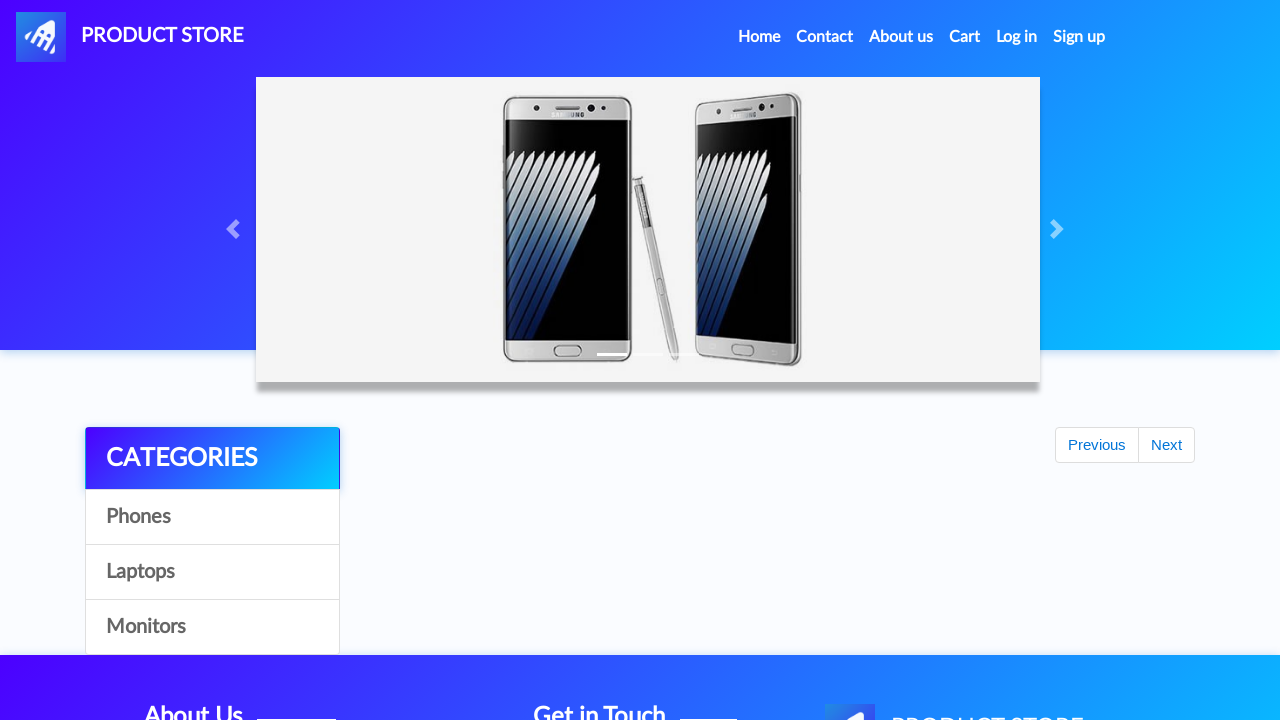

Clicked on second product card at (782, 439) on div:nth-child(2) > .card > a
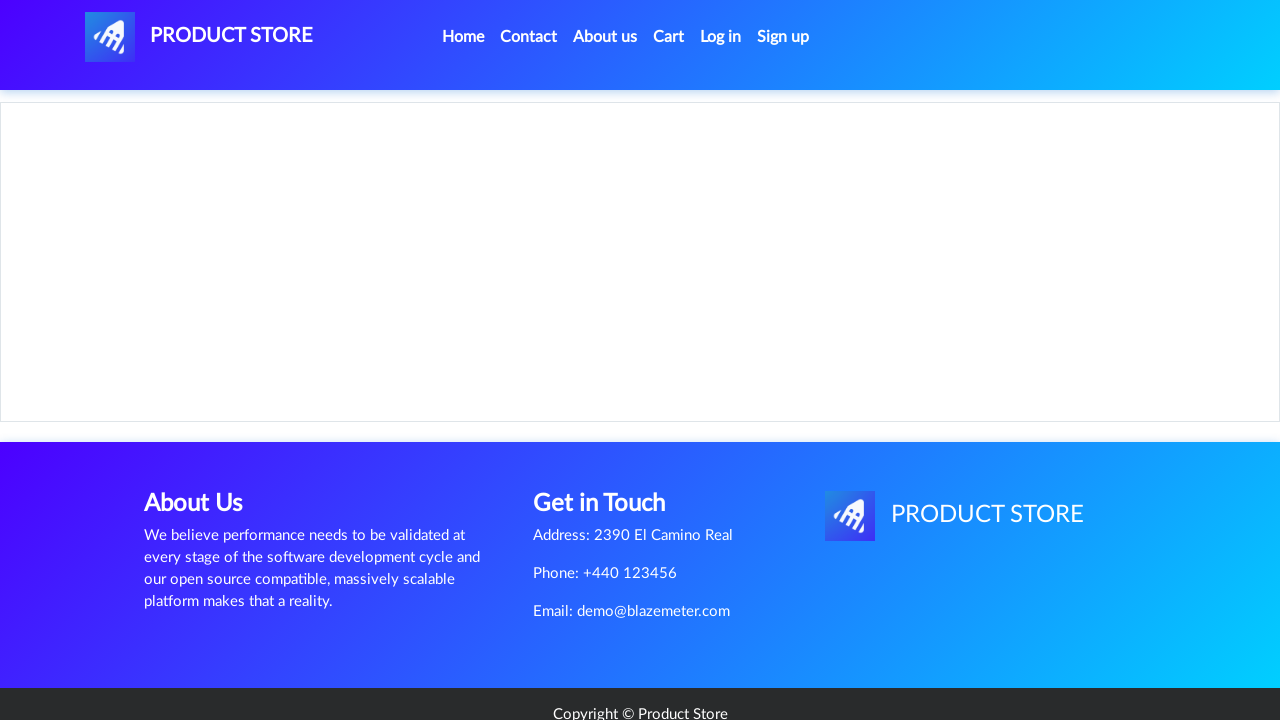

Clicked Add to cart for second product at (610, 440) on internal:role=link[name="Add to cart"i]
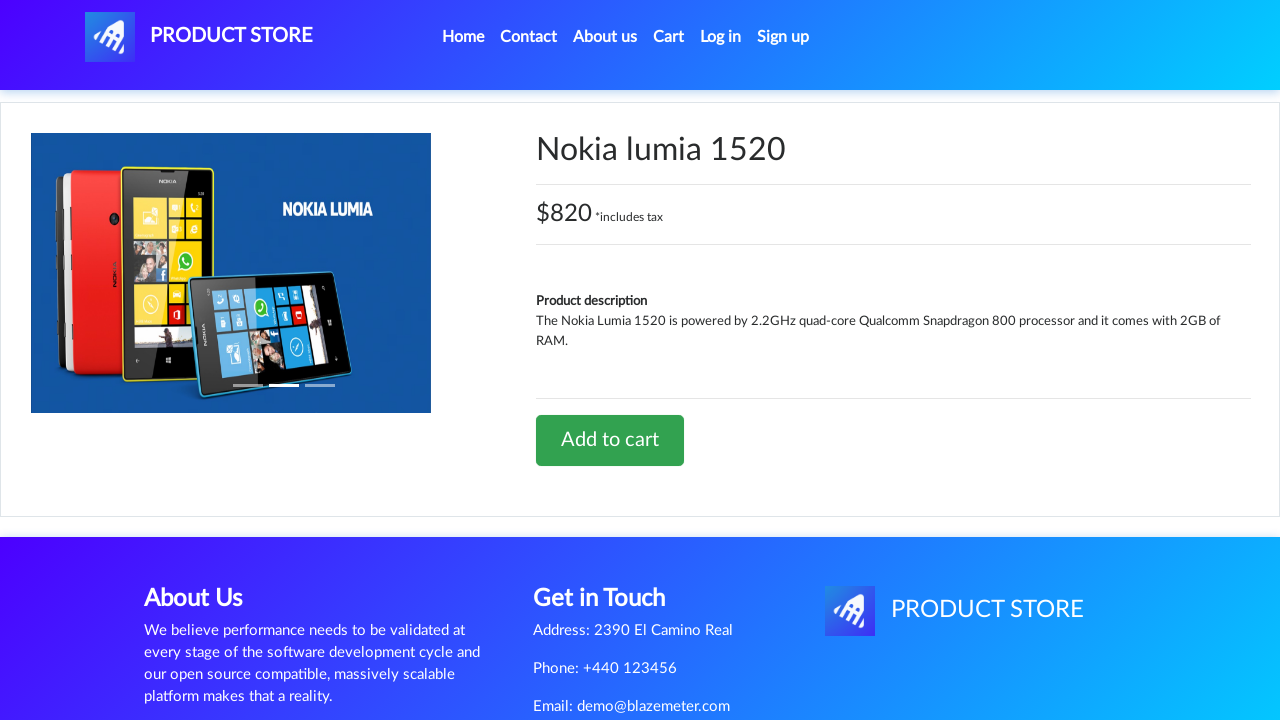

Waited for dialog to be handled
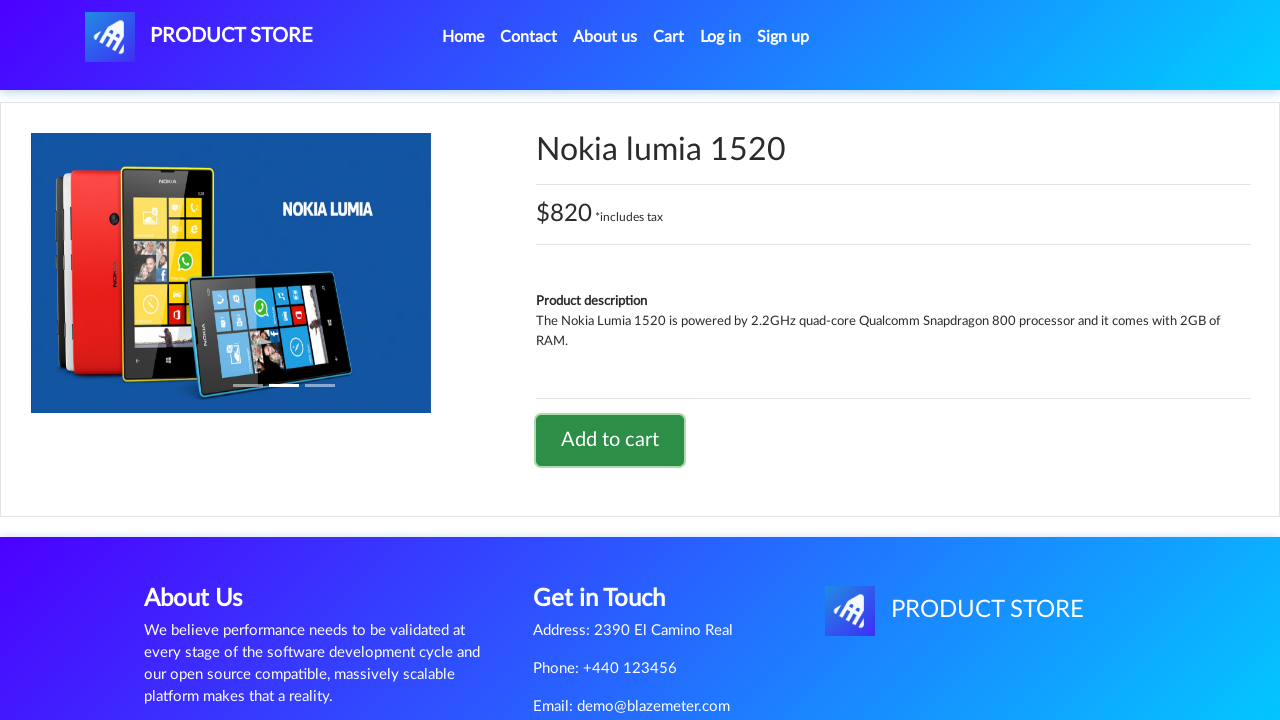

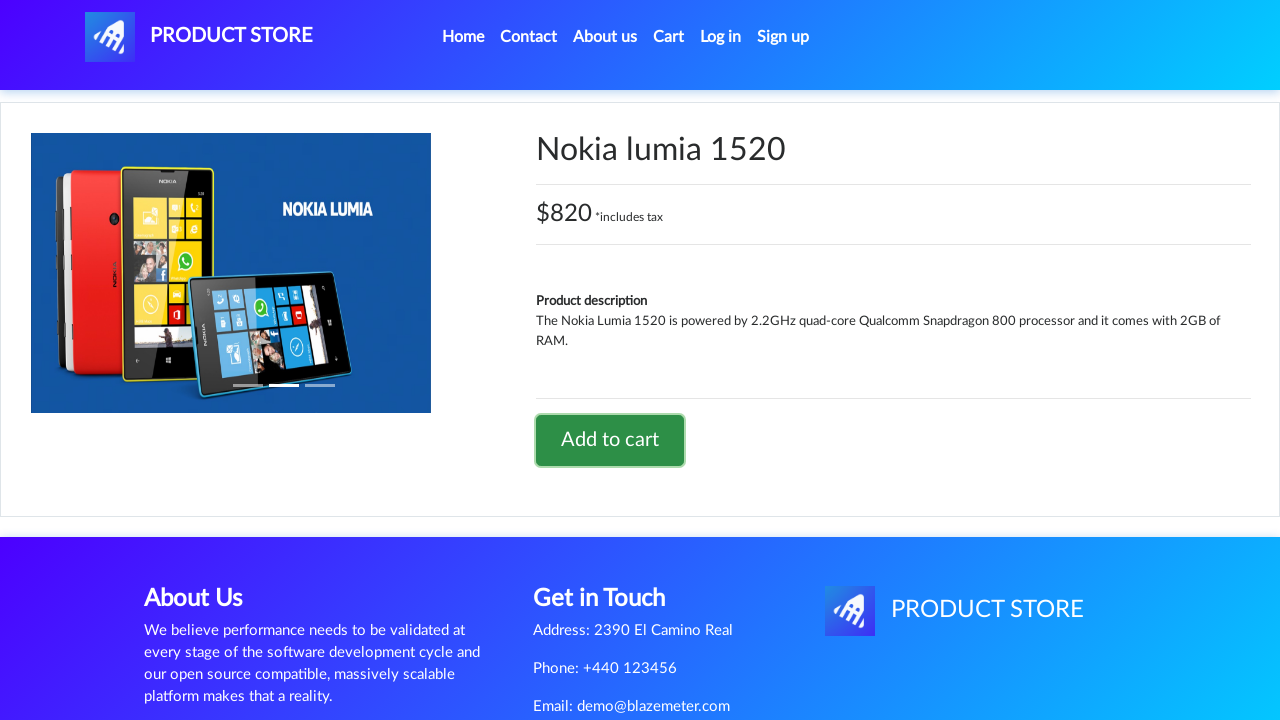